Tests login with invalid username and verifies the appropriate error message is displayed

Starting URL: http://the-internet.herokuapp.com/login

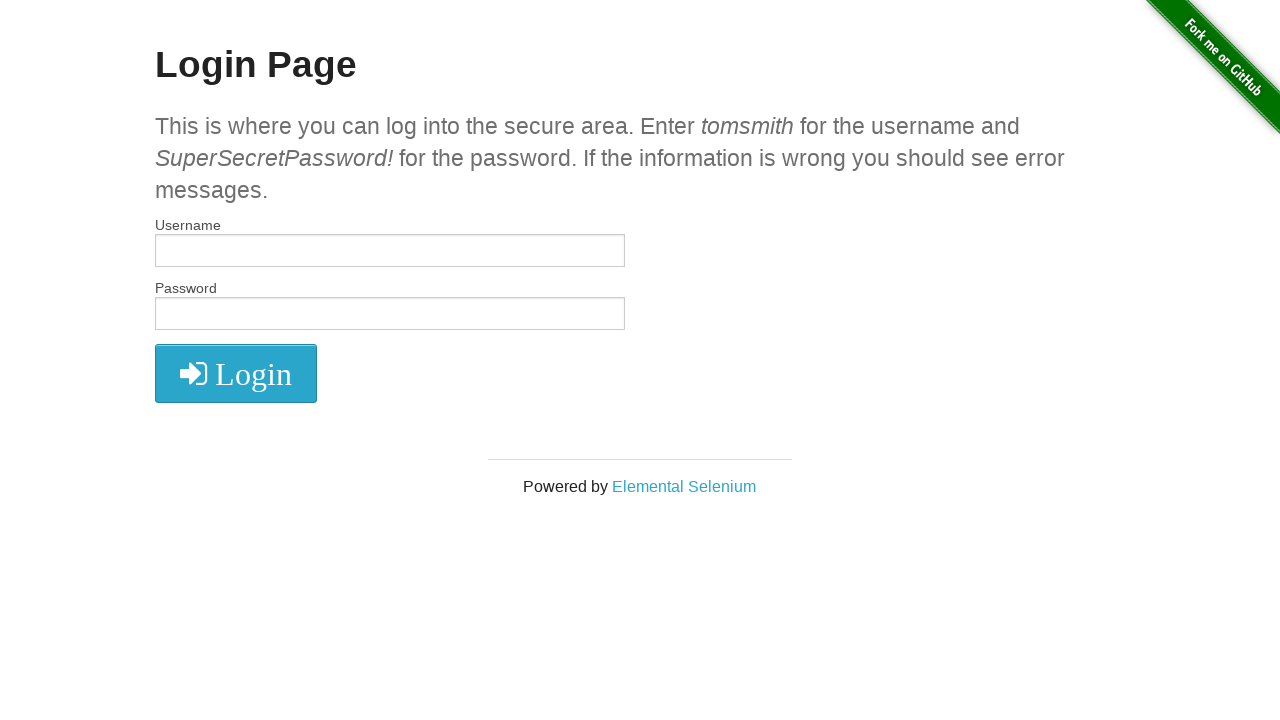

Filled username field with 'tomsmith1' (invalid username) on #username
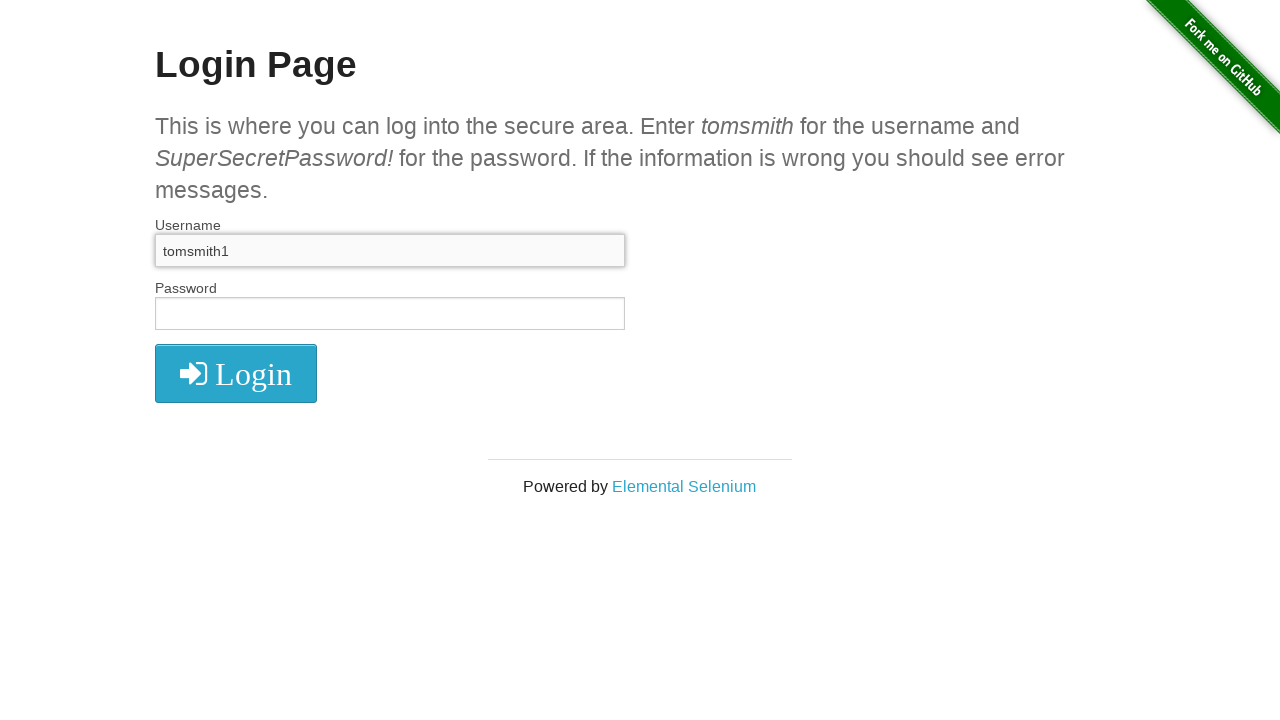

Filled password field with 'SuperSecretPassword!' on #password
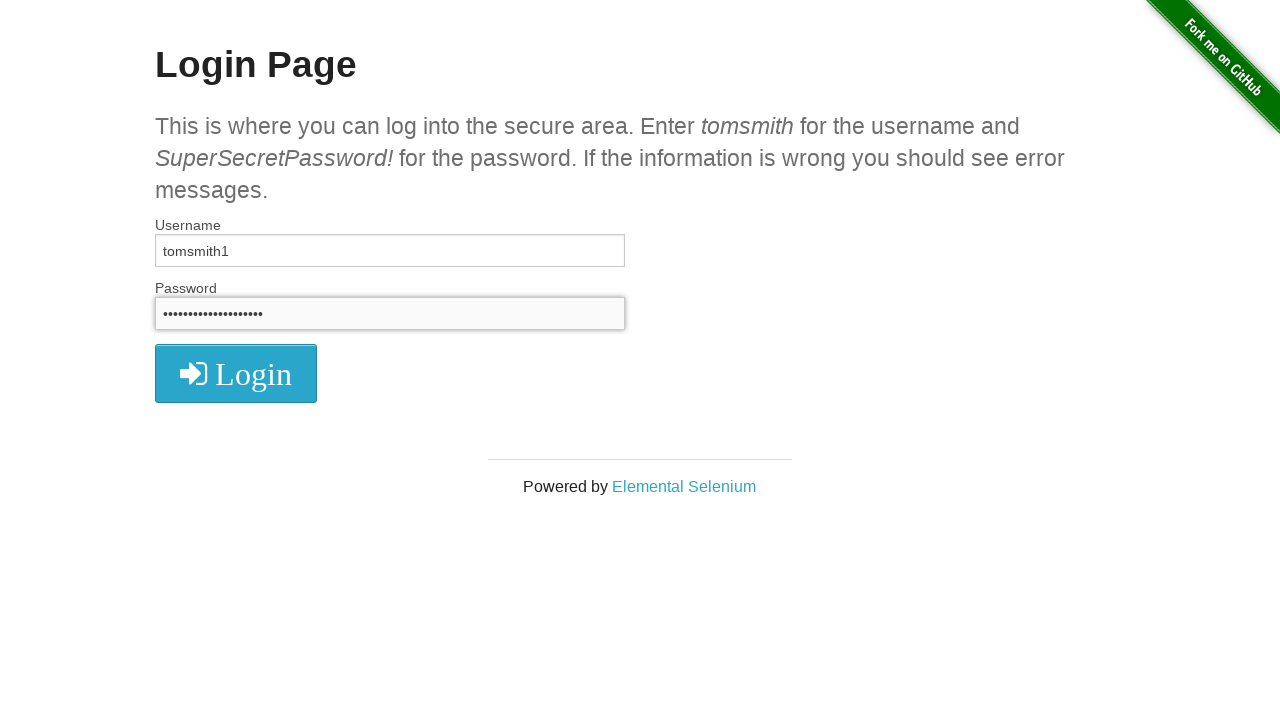

Clicked LOGIN button to submit form at (236, 374) on xpath=//*[@id='login']/button/i
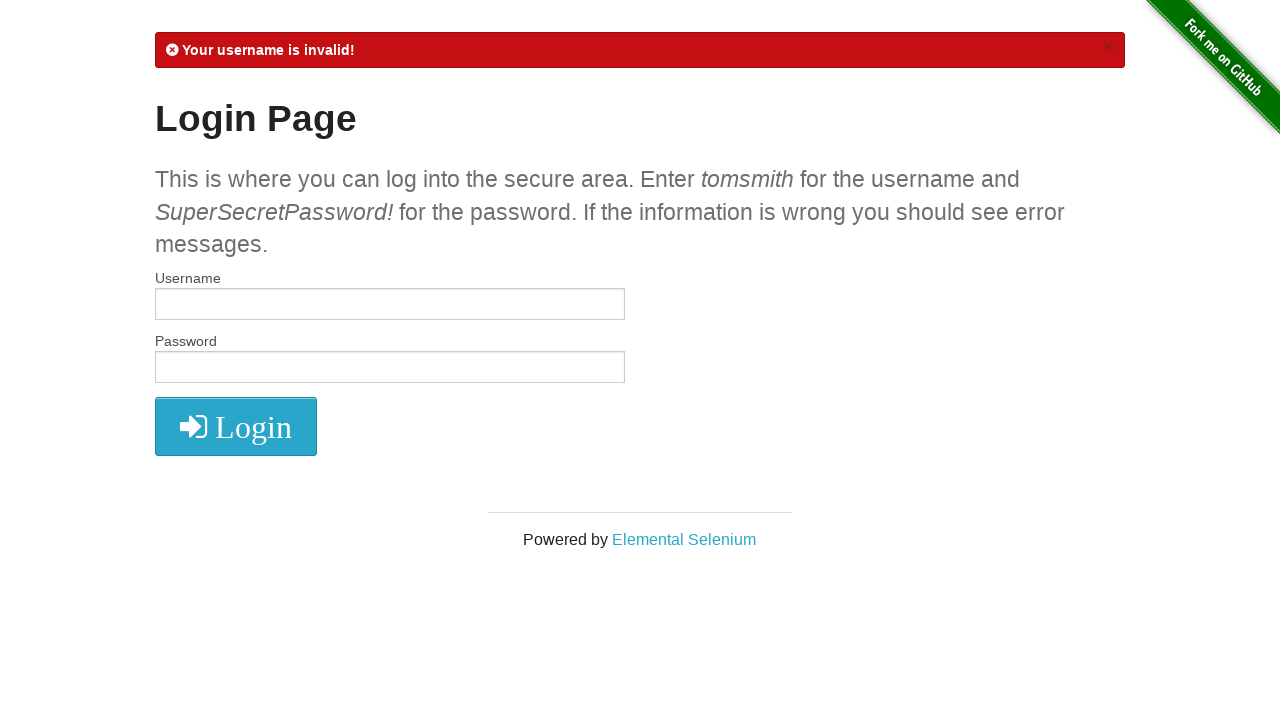

Verified error message appeared for invalid username
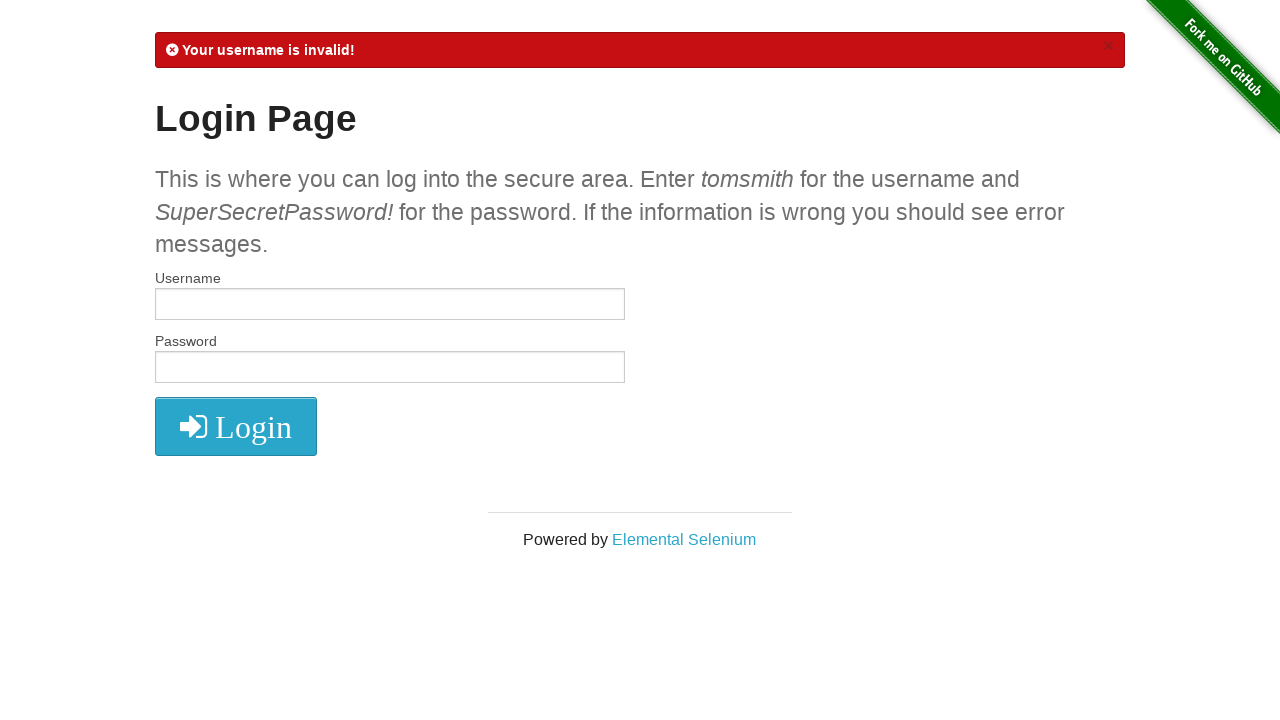

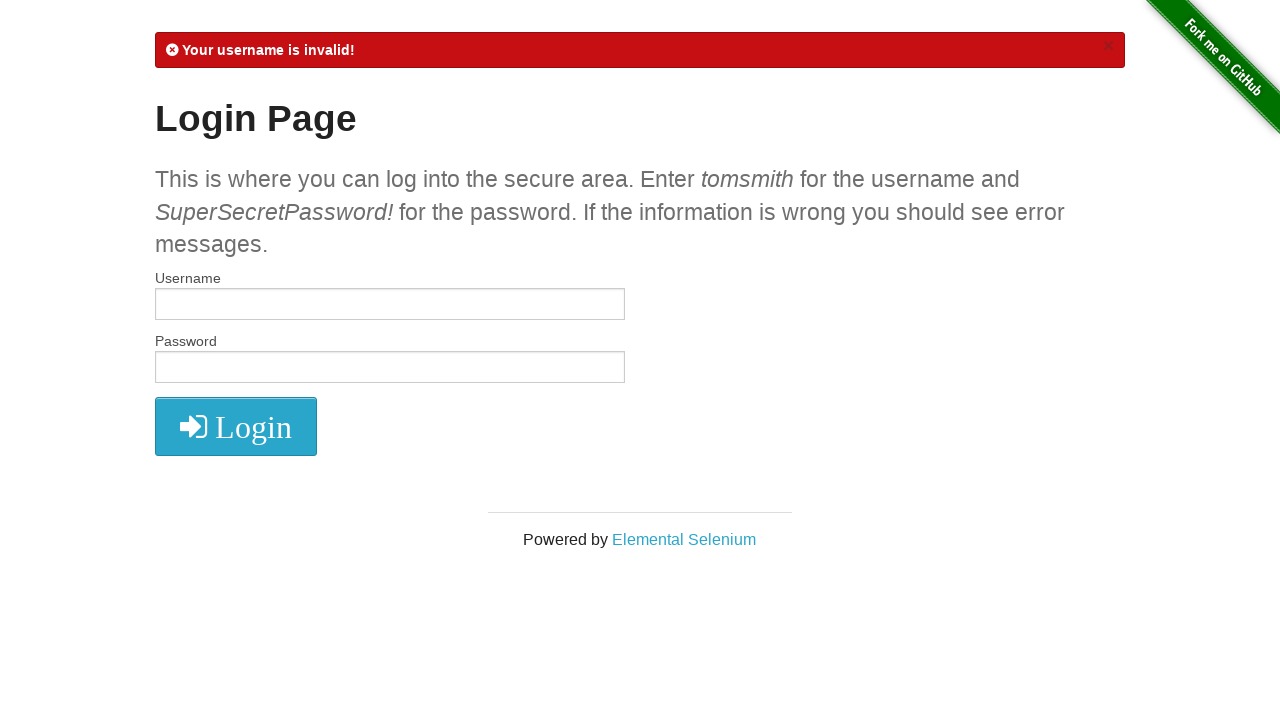